Tests various form elements on a practice page including checkbox selection, dropdown selection, text input, and alert handling

Starting URL: http://www.qaclickacademy.com/practice.php

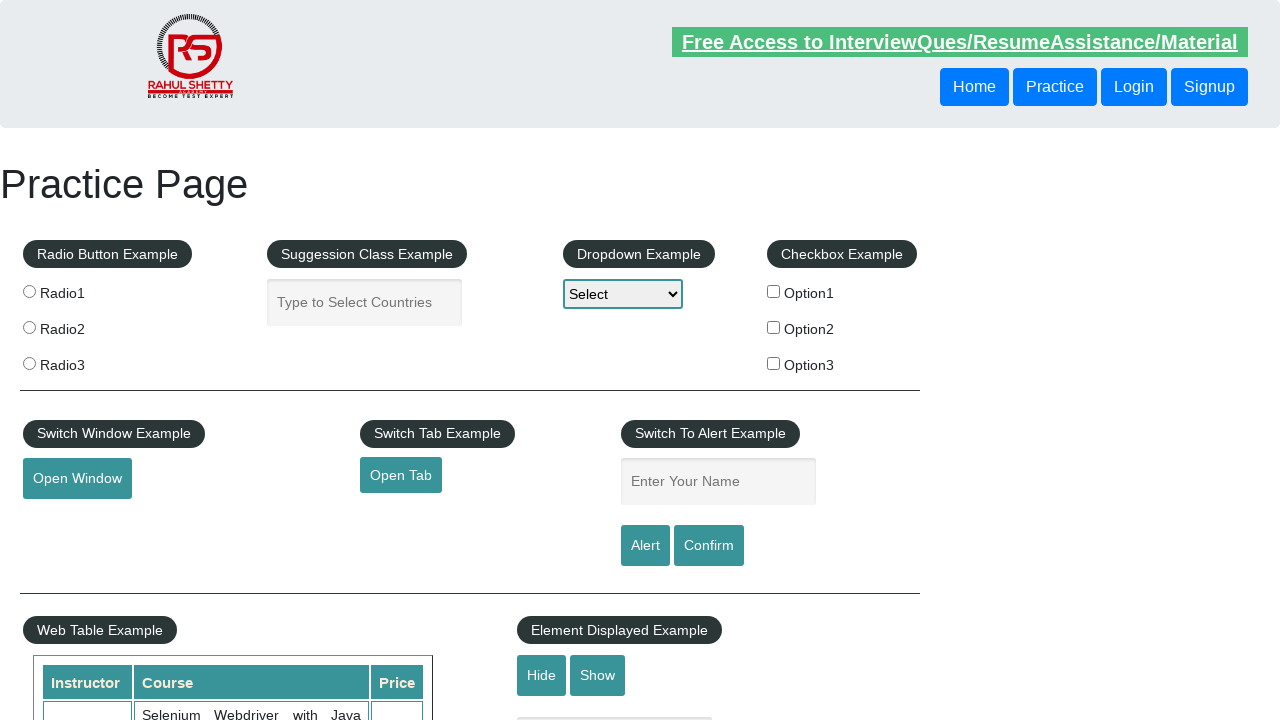

Clicked the first checkbox (checkBoxOption1) at (774, 291) on input[id='checkBoxOption1']
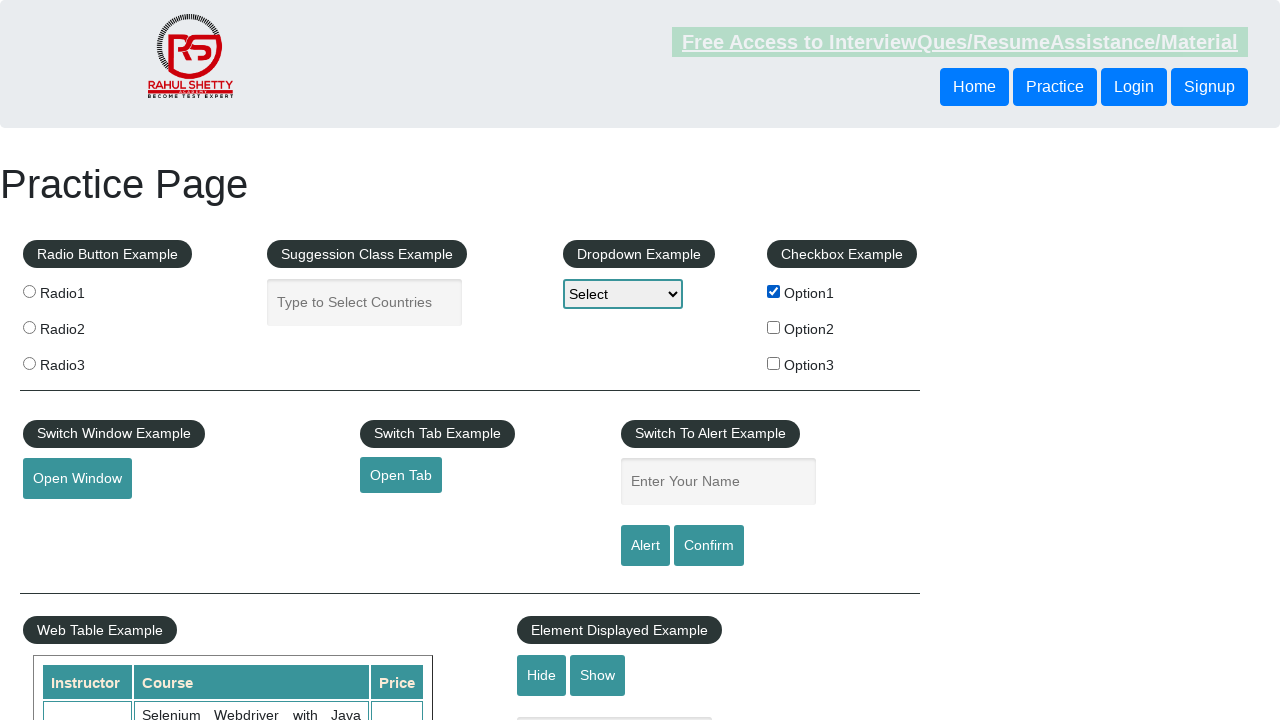

Retrieved checkbox value attribute: option1
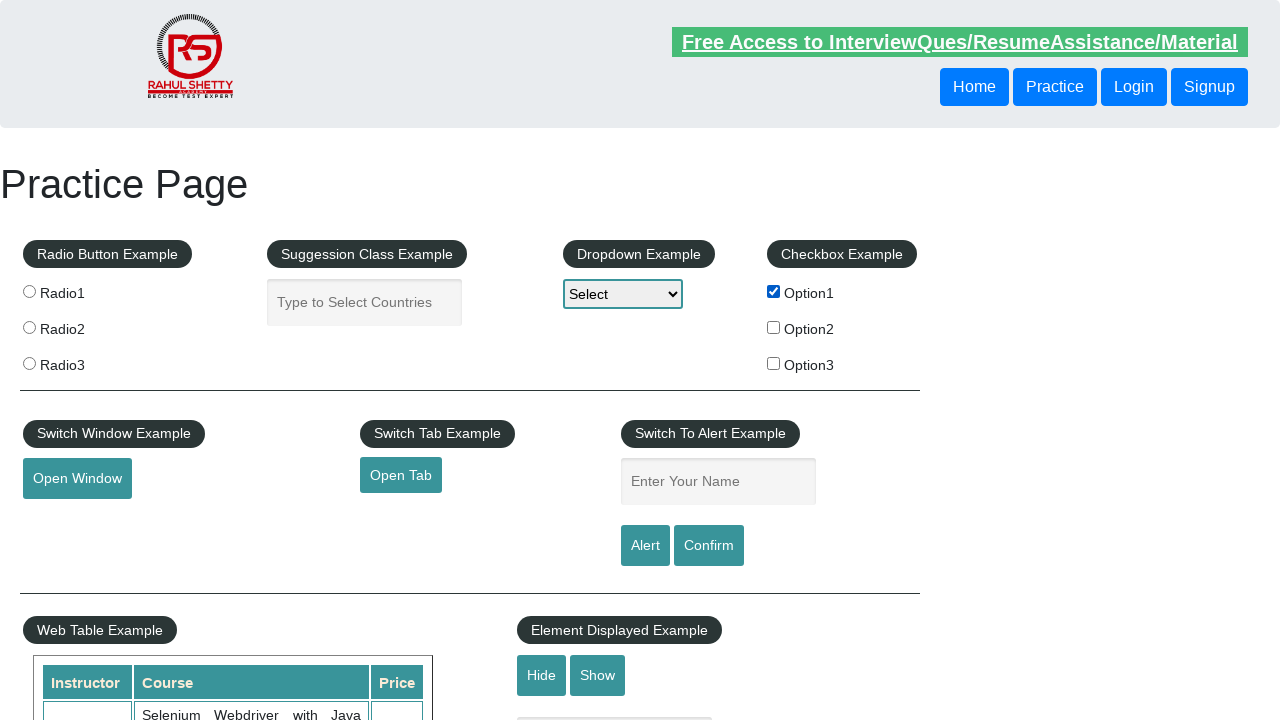

Opened dropdown menu at (623, 294) on #dropdown-class-example
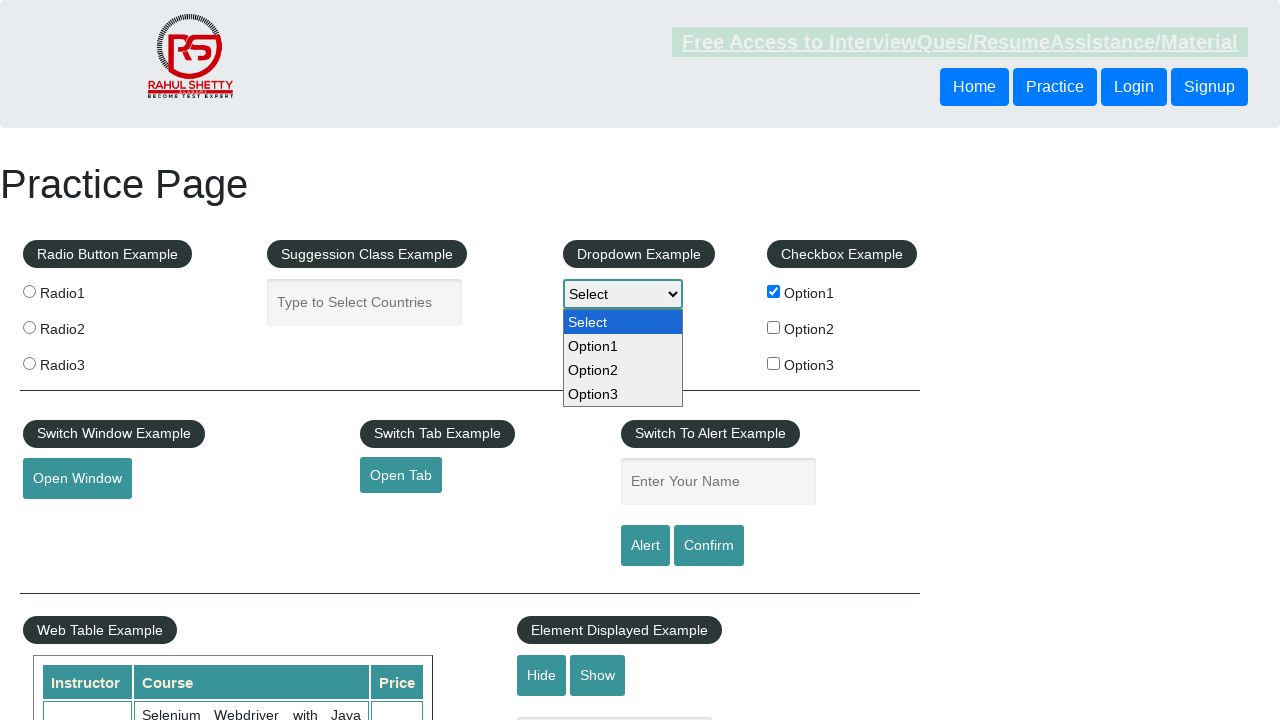

Selected Option1 from dropdown on #dropdown-class-example
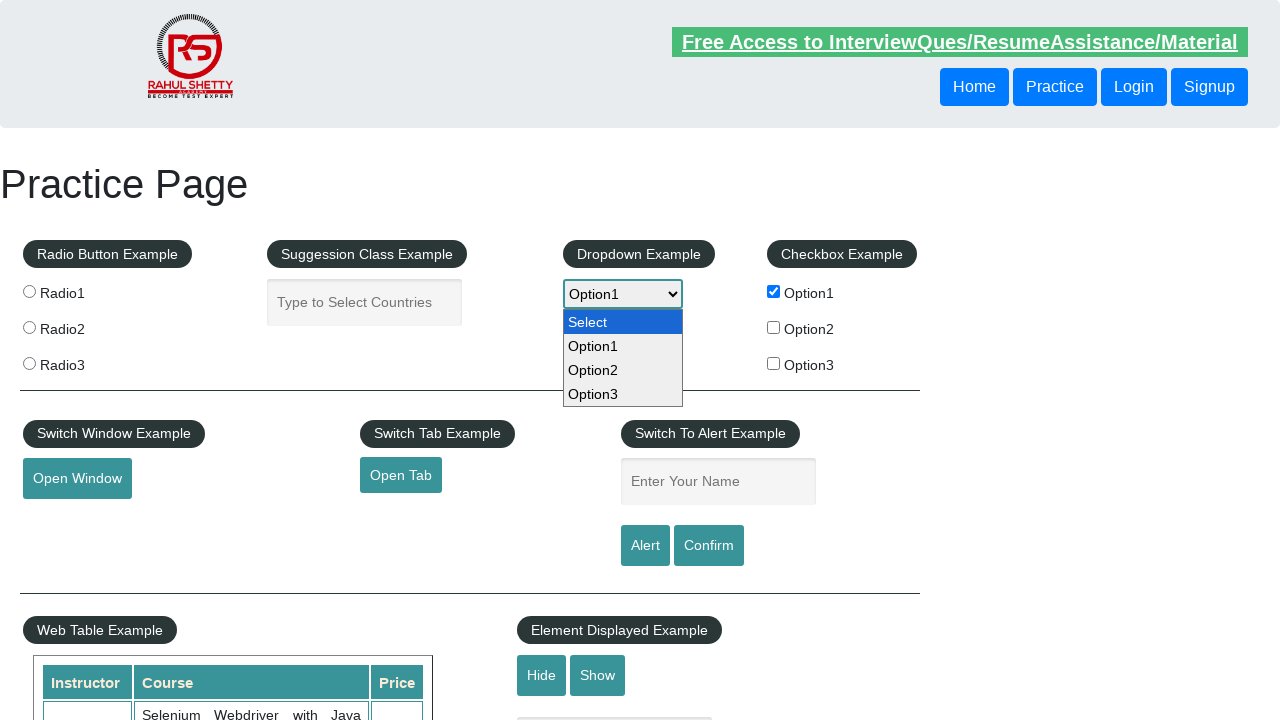

Filled name field with 'Option1' on #name
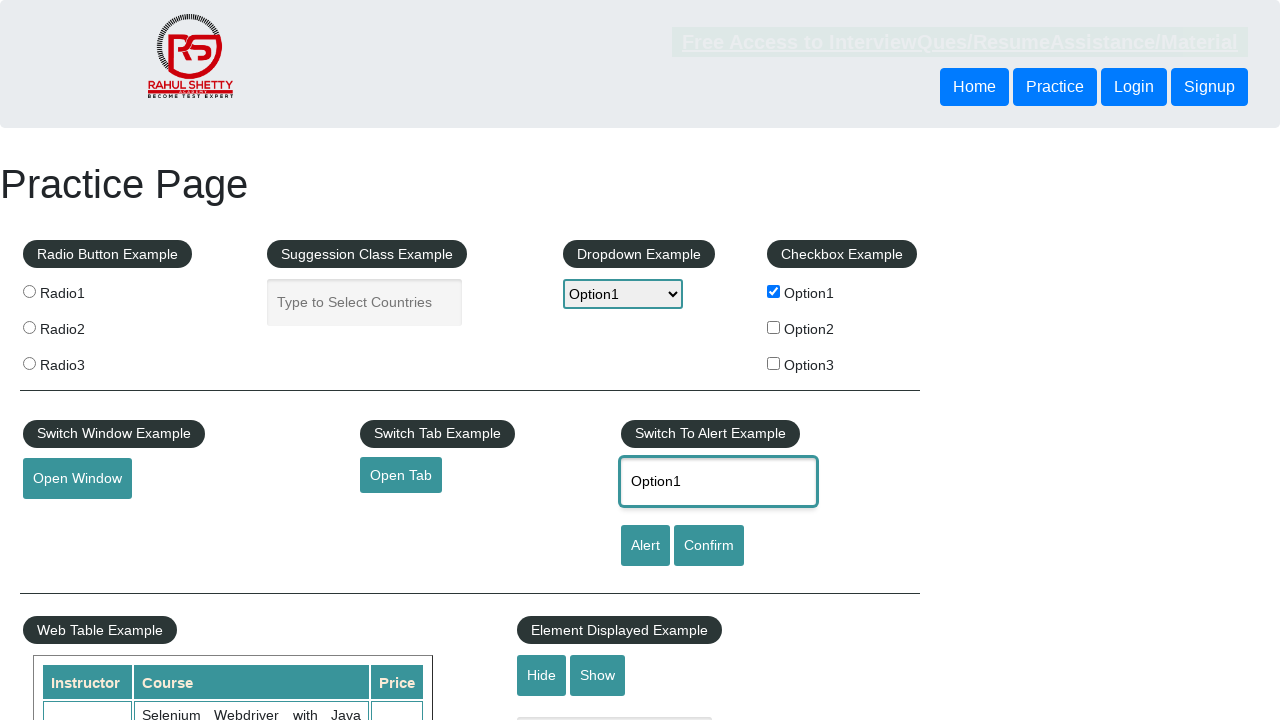

Clicked alert button at (645, 546) on #alertbtn
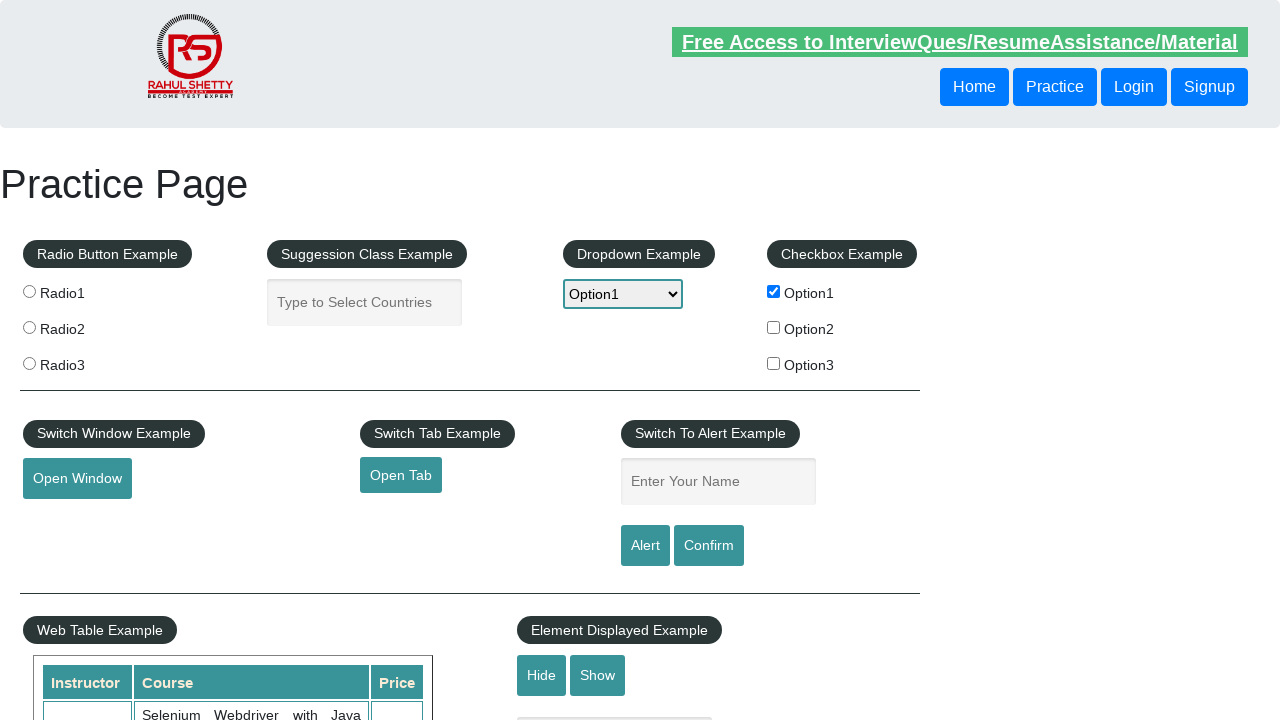

Alert dialog accepted
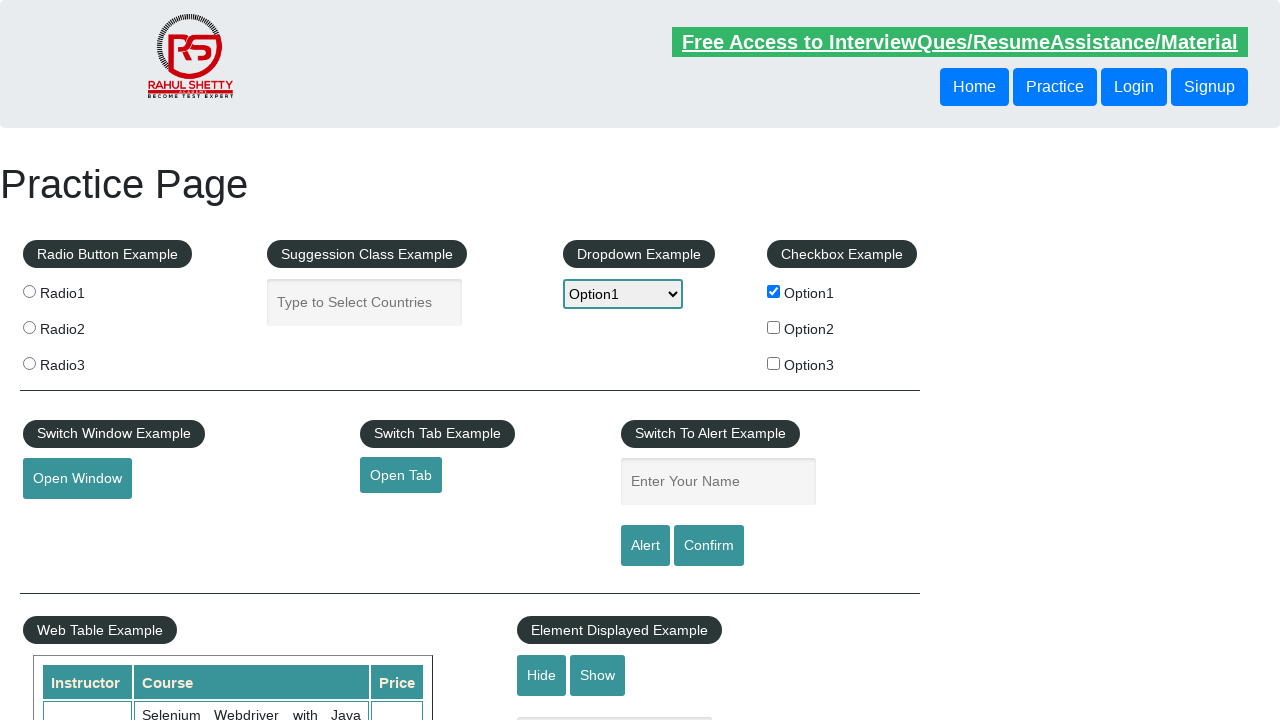

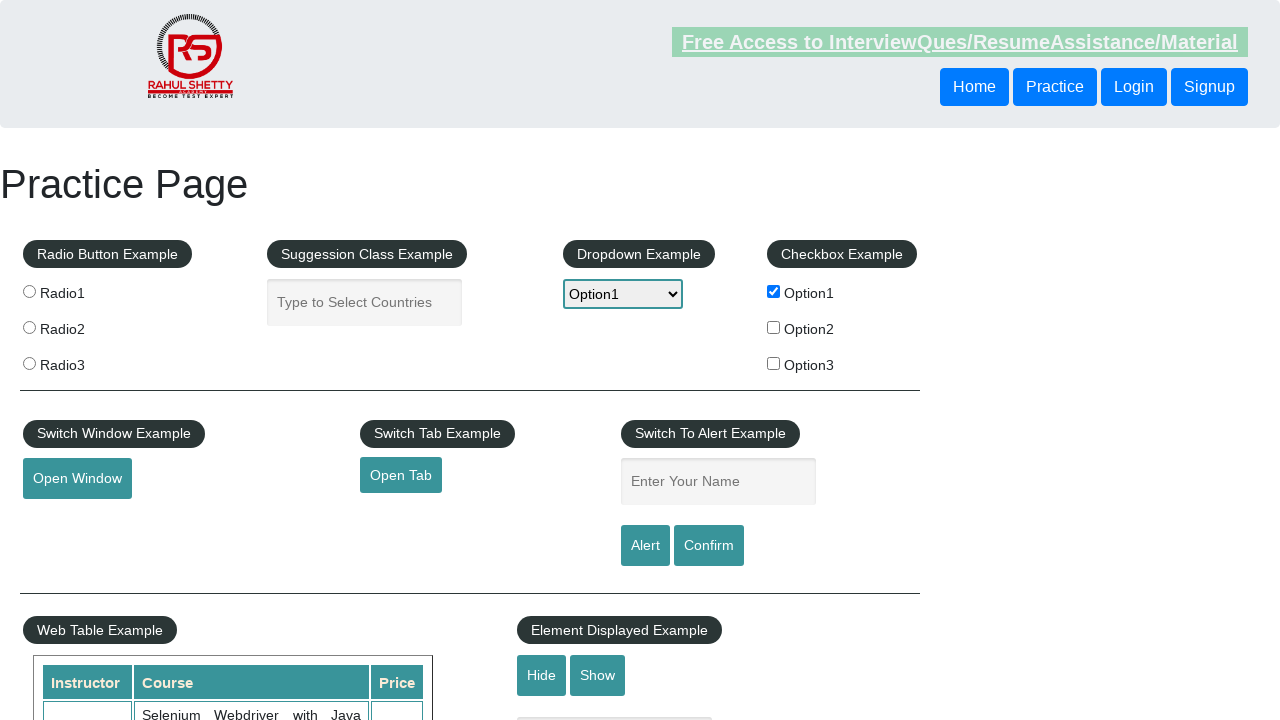